Tests dynamic web table functionality by clicking to show the table, adding multiple rows with employee data (name, department, age), verifying row counts increase correctly, then deleting a row and verifying the count decreases.

Starting URL: https://www.encodedna.com/javascript/demo/dynamically-add-or-remove-table-rows-using-javascript-and-save-data.htm

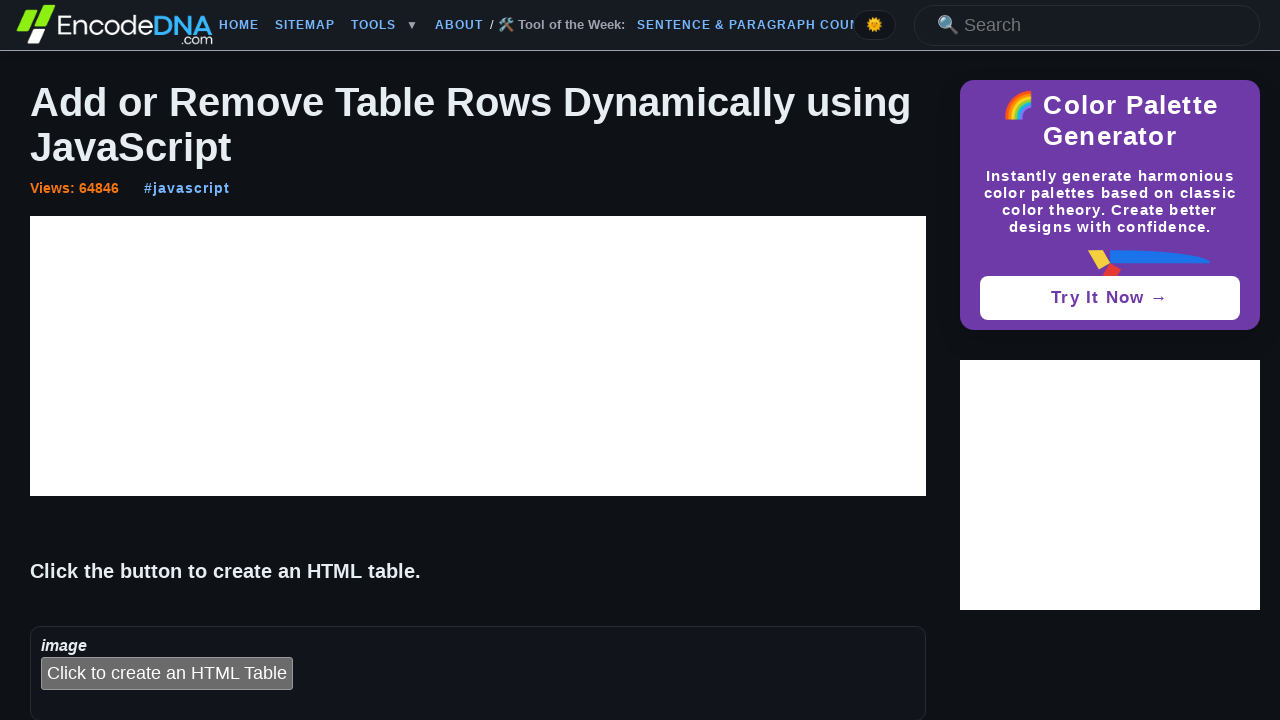

Clicked button to show/initialize the dynamic table at (167, 674) on #bt
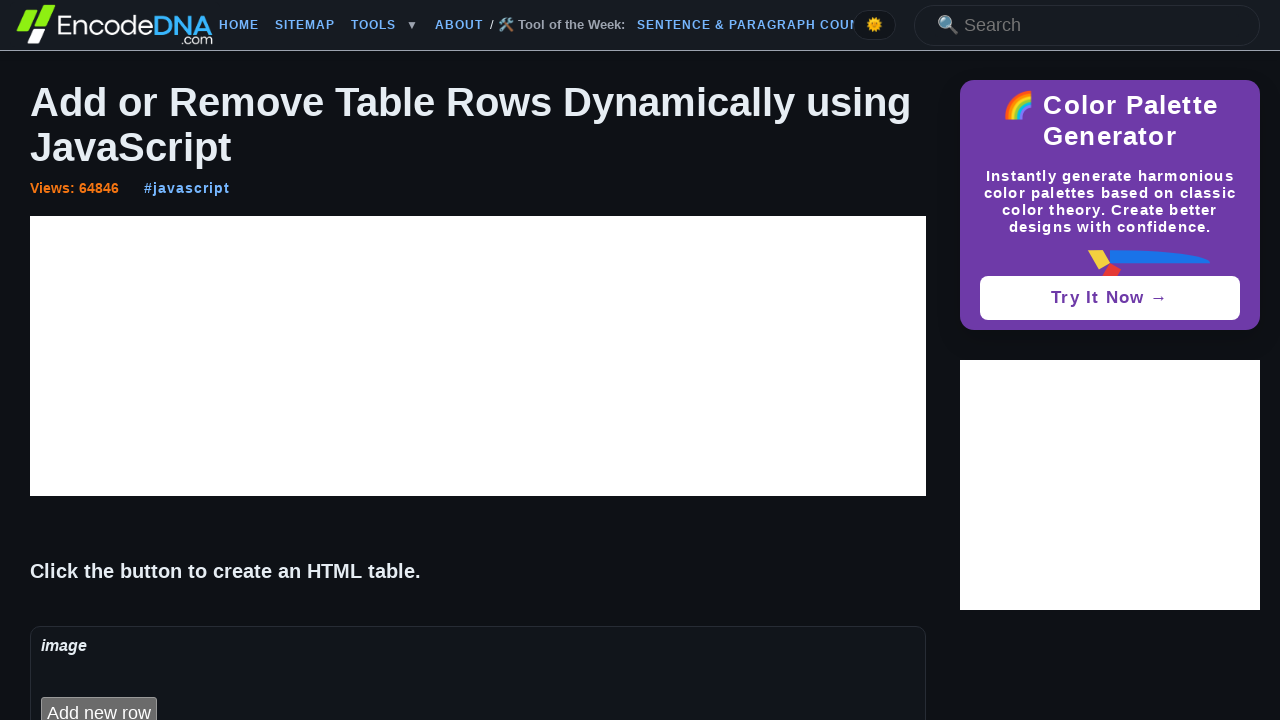

Clicked add row button to create row 2 at (99, 704) on #addRow
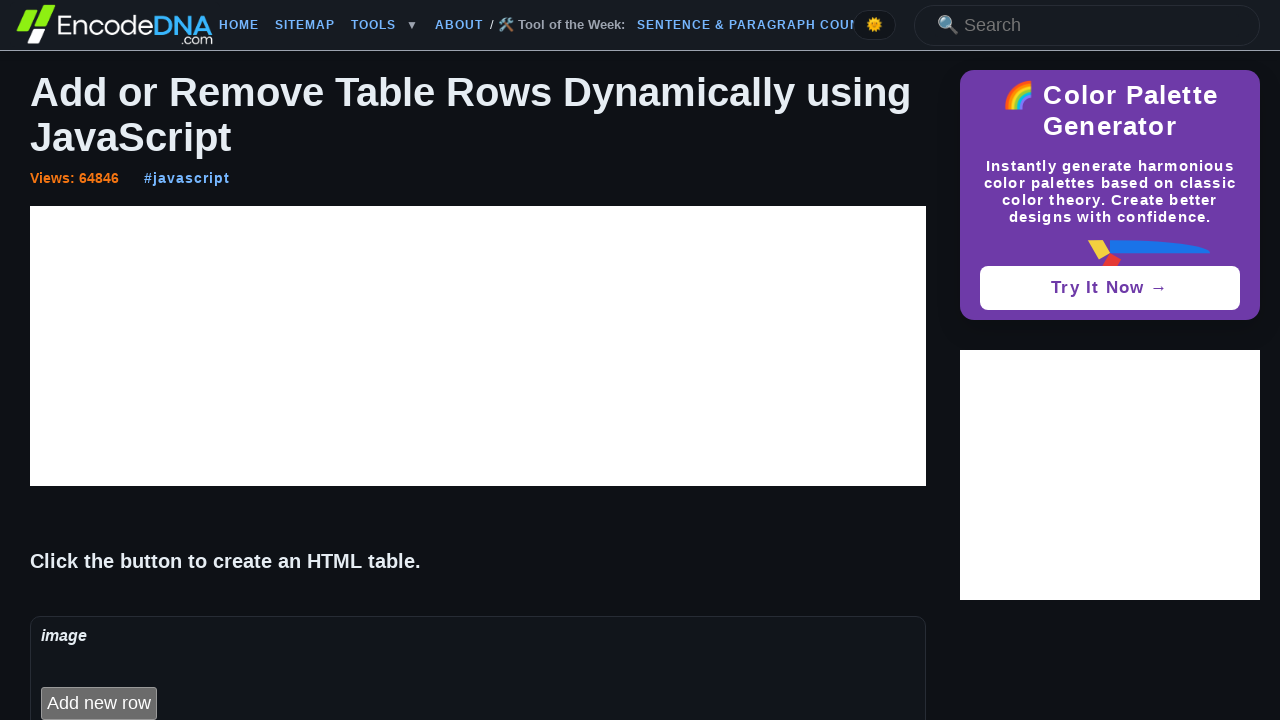

Filled employee name 'E12' in row 2 on //table[@id='empTable']/tbody/tr[2]/td[2]/input
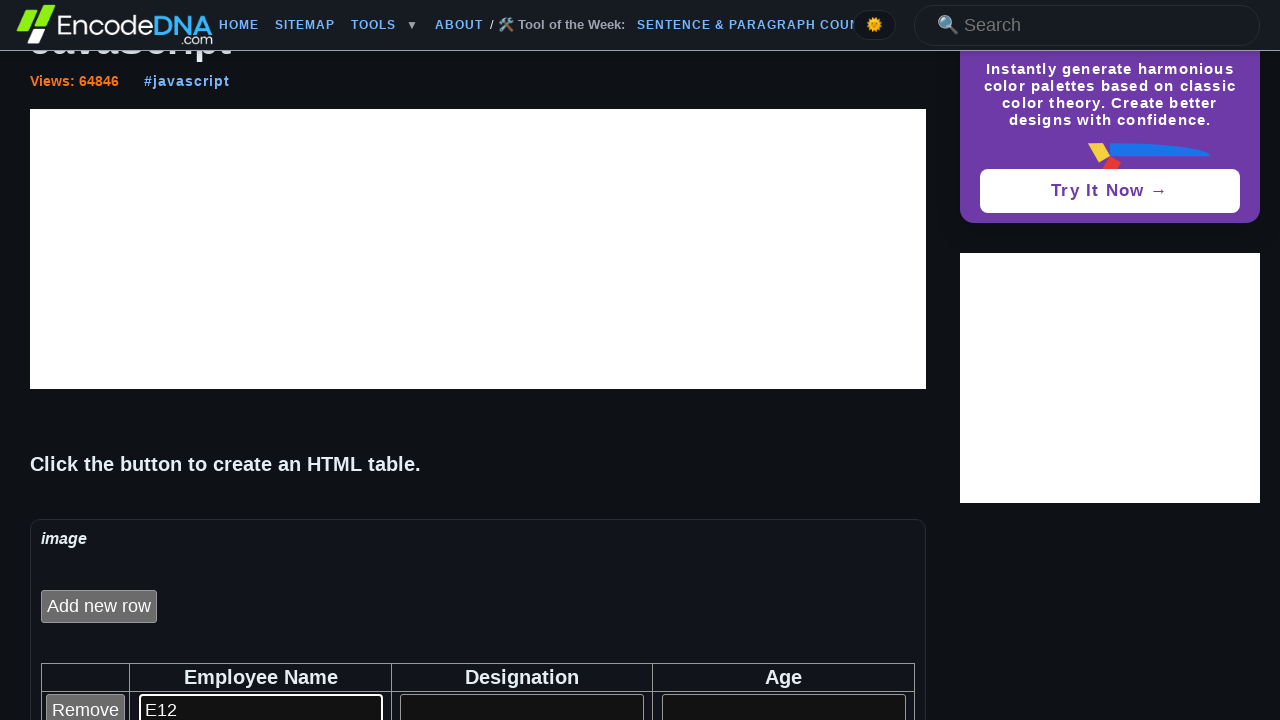

Filled department 'D12' in row 2 on //table[@id='empTable']/tbody/tr[2]/td[3]/input
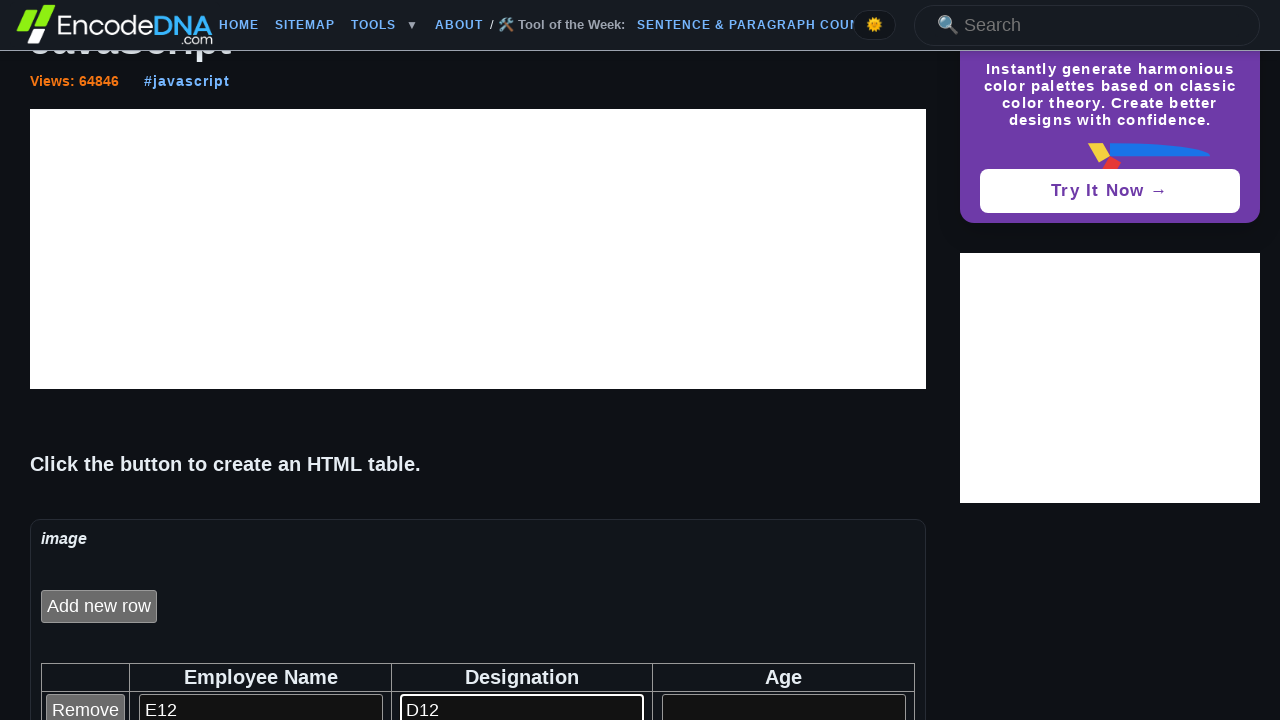

Filled age '202' in row 2 on //table[@id='empTable']/tbody/tr[2]/td[4]/input
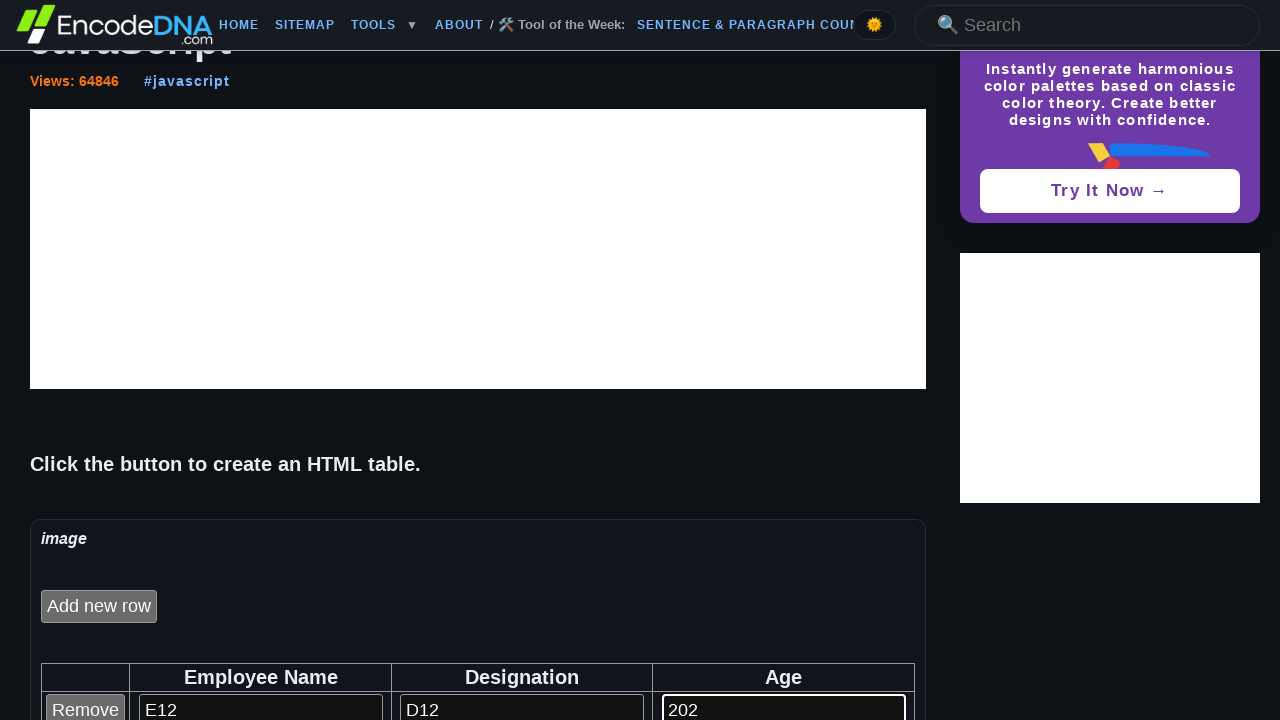

Clicked add row button to create row 4 at (99, 606) on #addRow
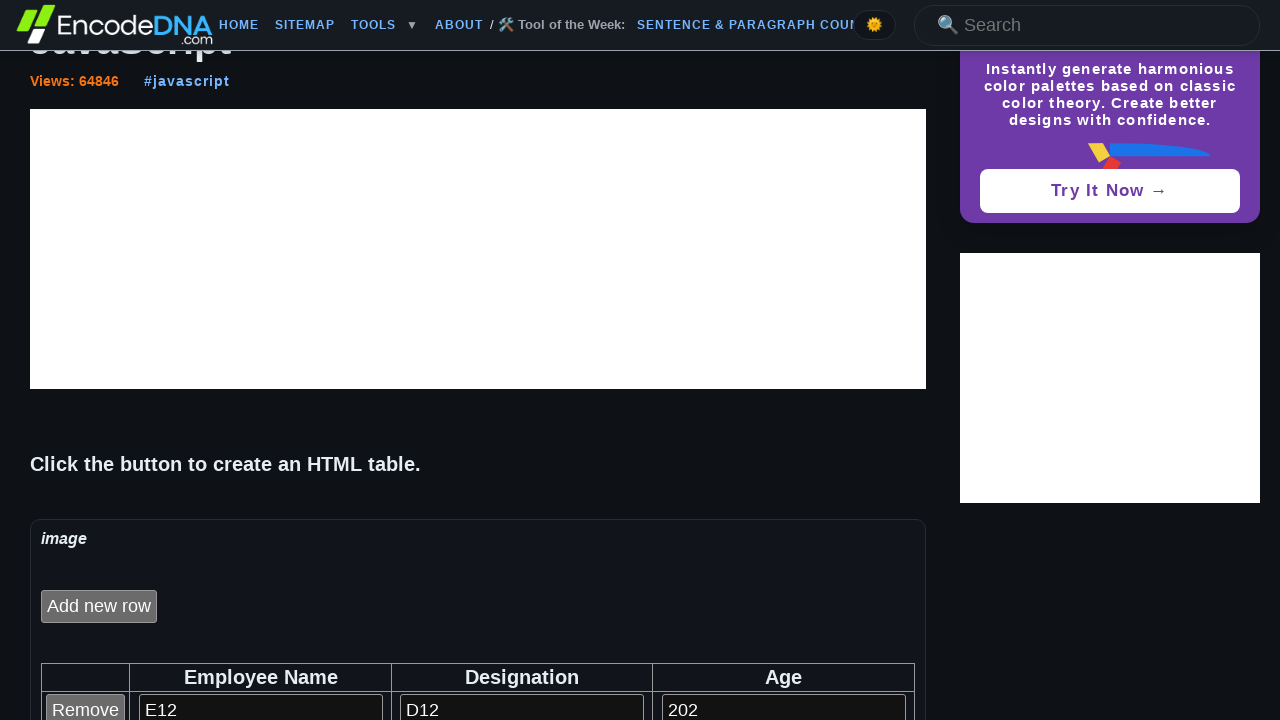

Filled employee name 'E14' in row 4 on //table[@id='empTable']/tbody/tr[4]/td[2]/input
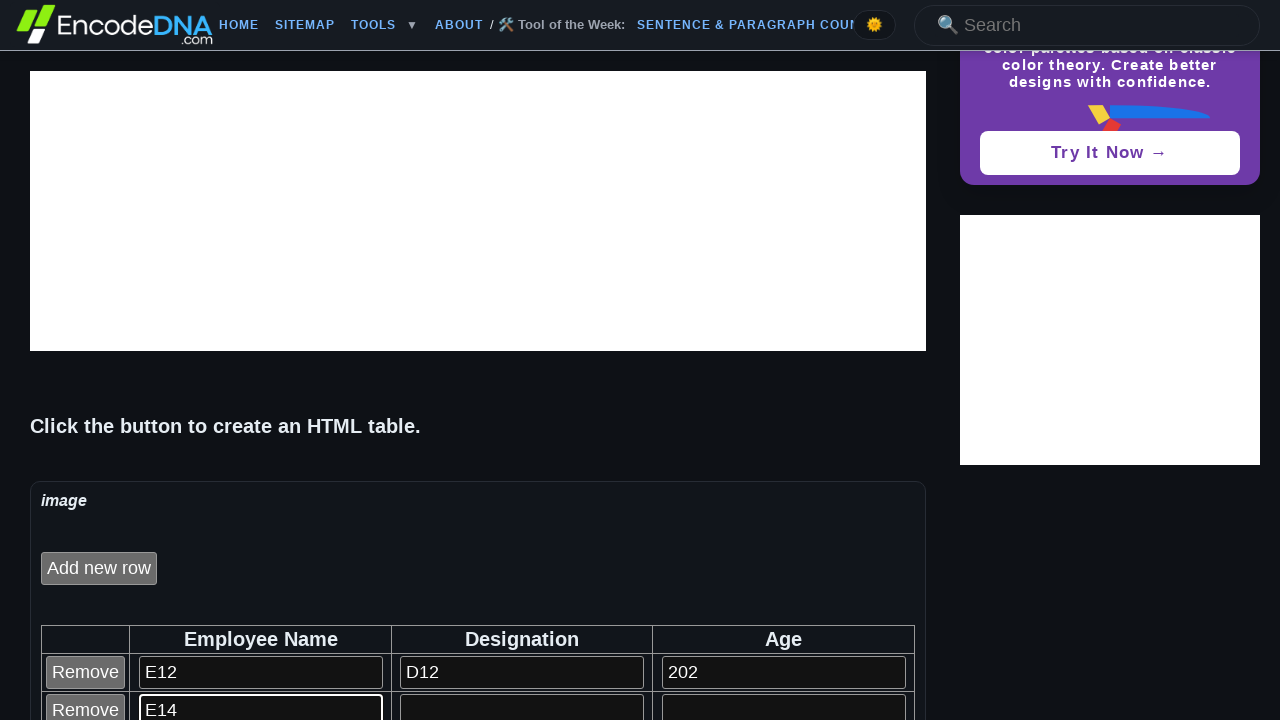

Filled department 'D14' in row 4 on //table[@id='empTable']/tbody/tr[4]/td[3]/input
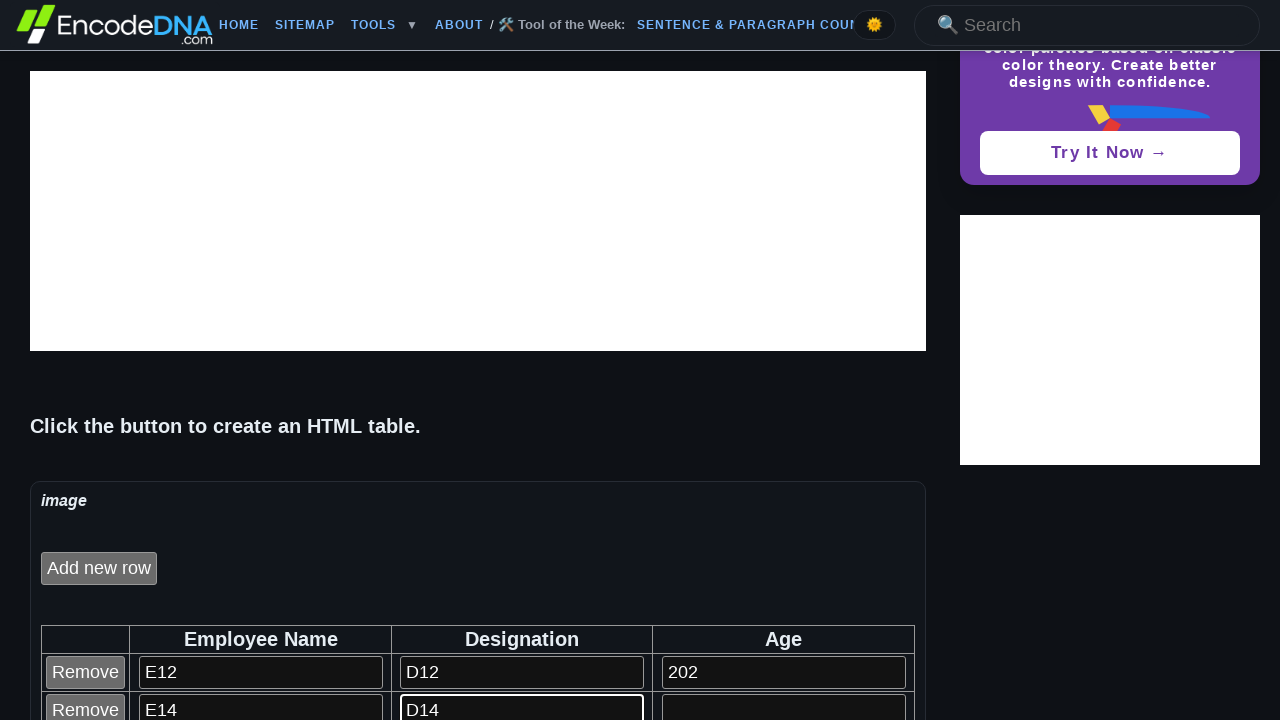

Filled age '204' in row 4 on //table[@id='empTable']/tbody/tr[4]/td[4]/input
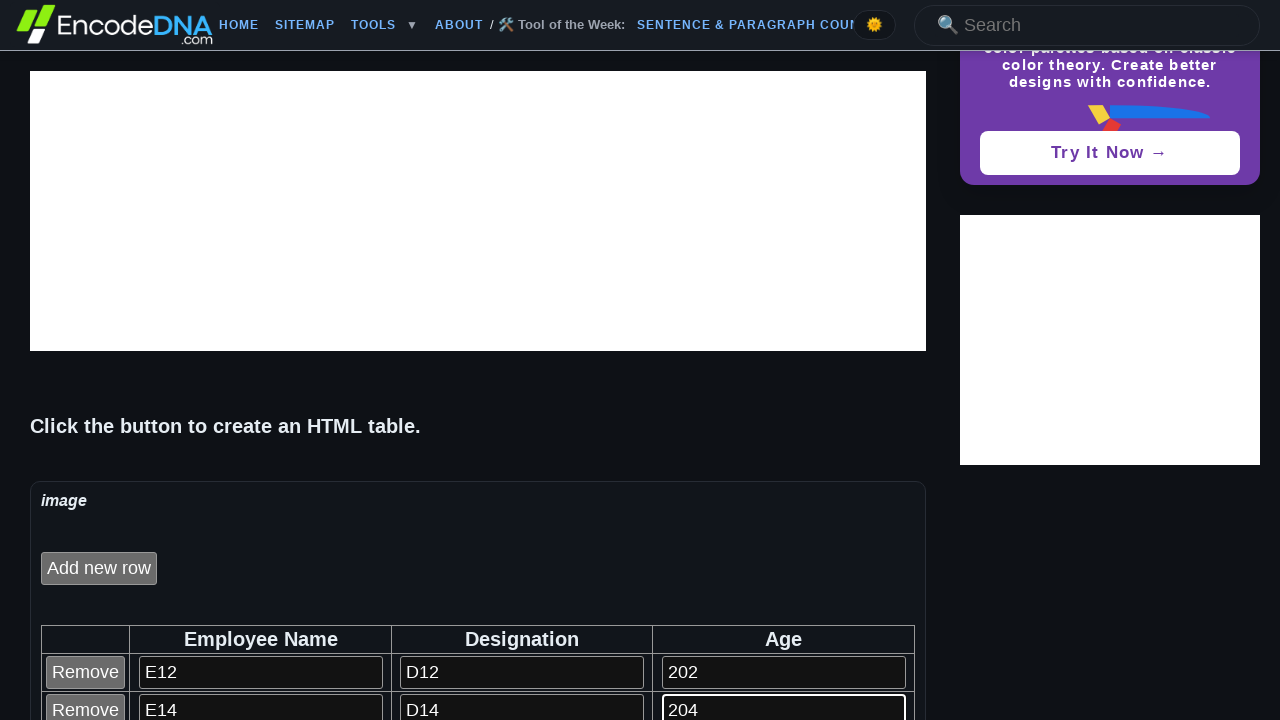

Clicked add row button to create row 6 at (99, 568) on #addRow
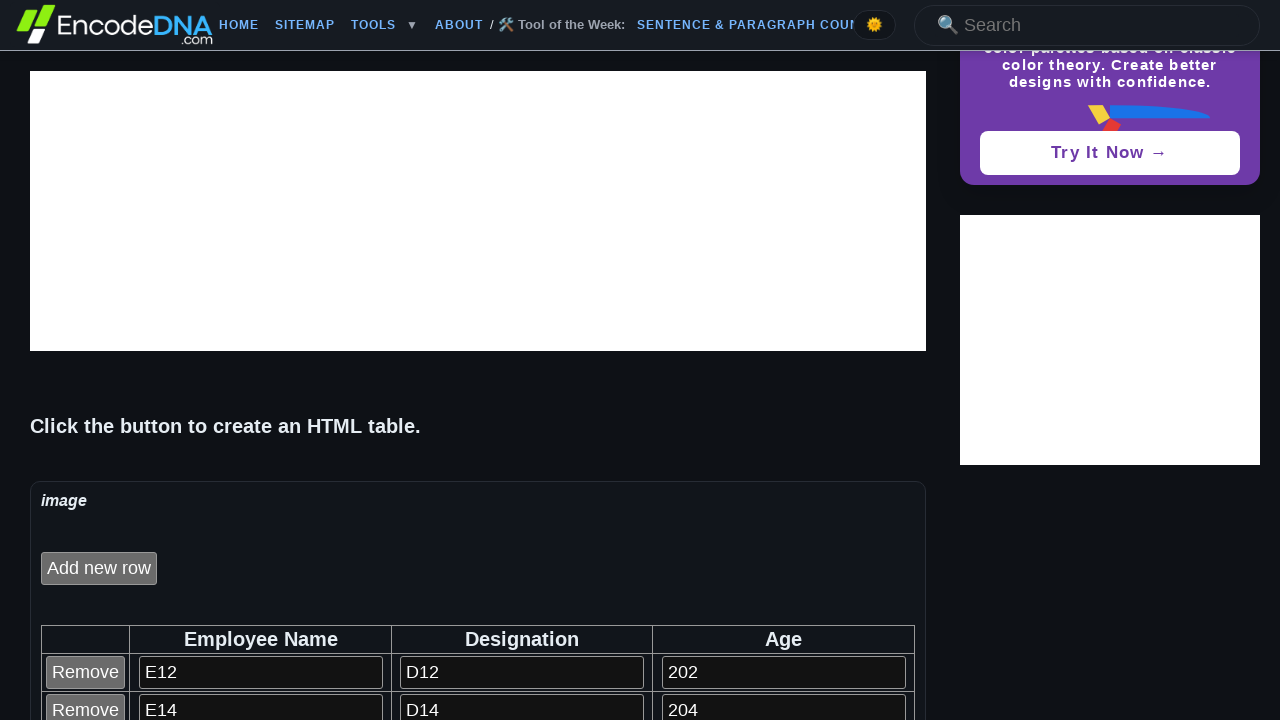

Filled employee name 'E16' in row 6 on //table[@id='empTable']/tbody/tr[6]/td[2]/input
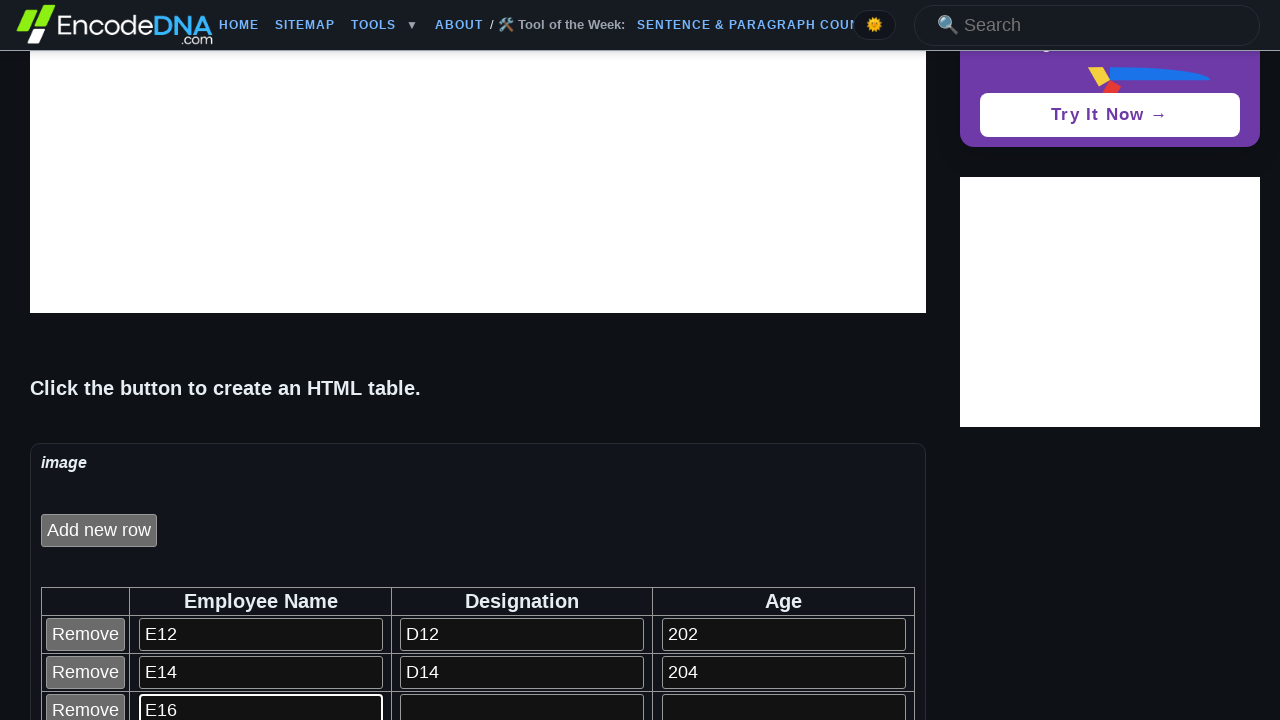

Filled department 'D16' in row 6 on //table[@id='empTable']/tbody/tr[6]/td[3]/input
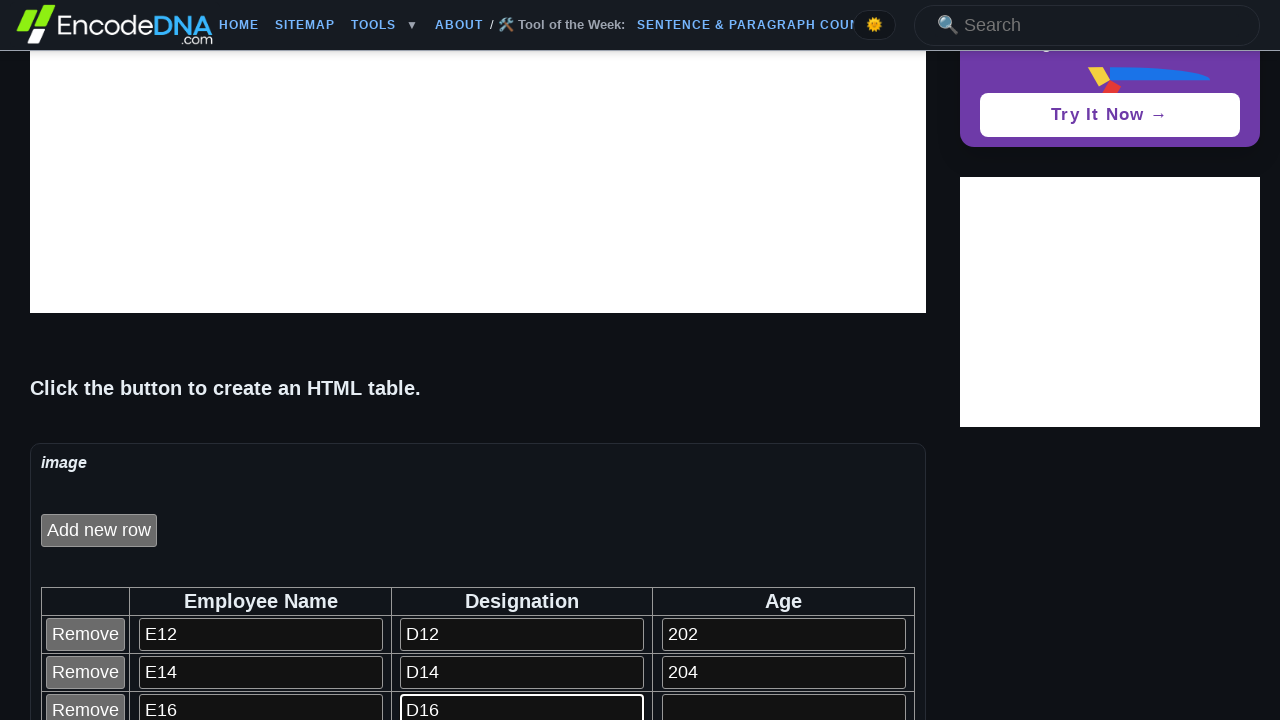

Filled age '206' in row 6 on //table[@id='empTable']/tbody/tr[6]/td[4]/input
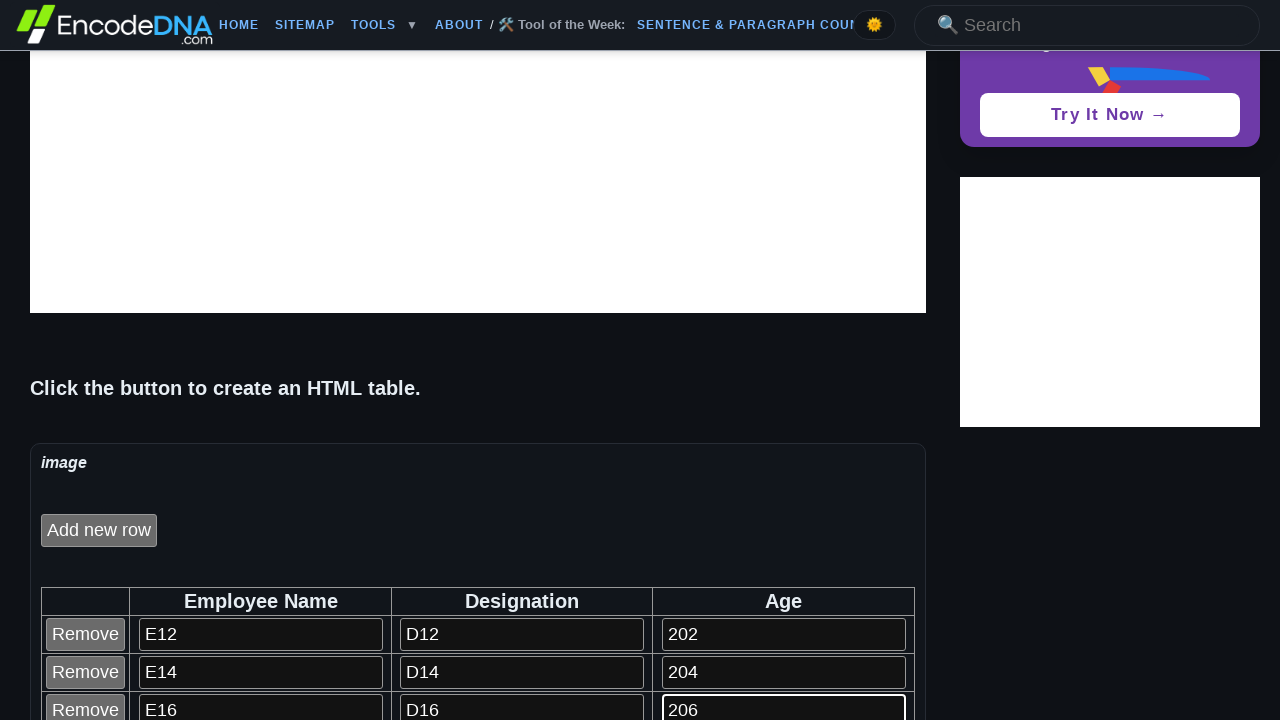

Clicked add row button to create row 8 at (99, 530) on #addRow
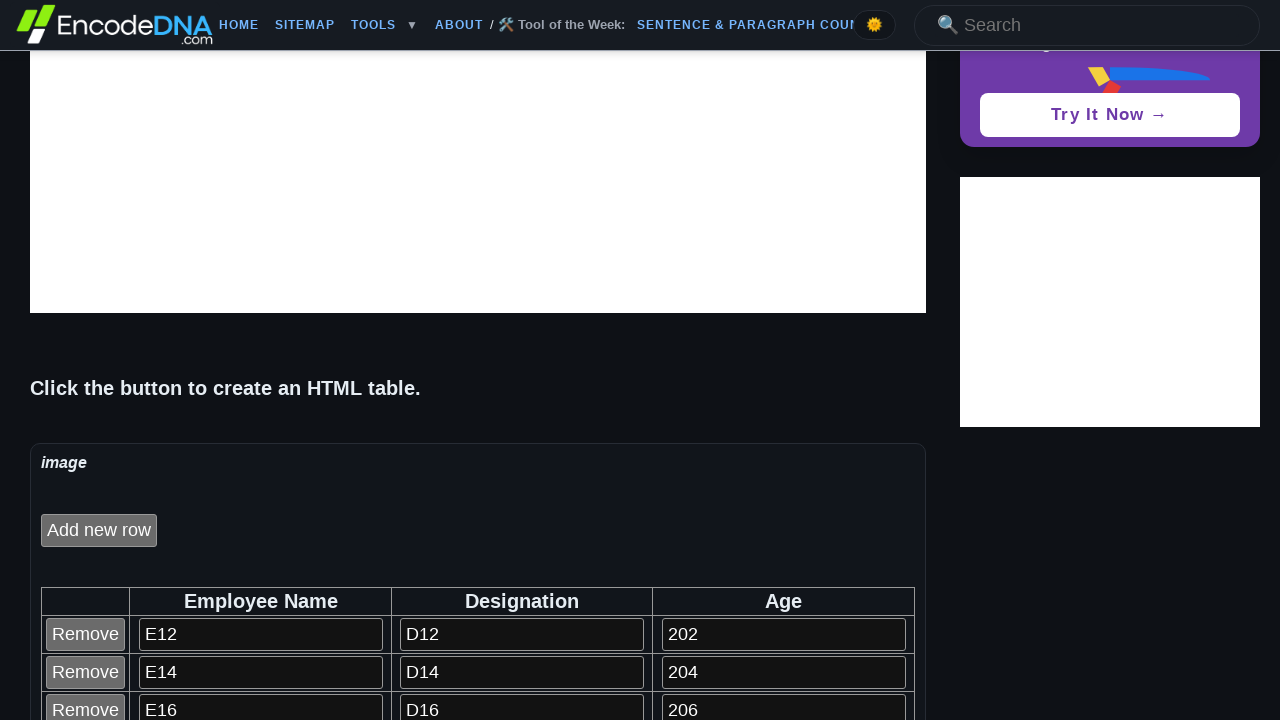

Filled employee name 'E18' in row 8 on //table[@id='empTable']/tbody/tr[8]/td[2]/input
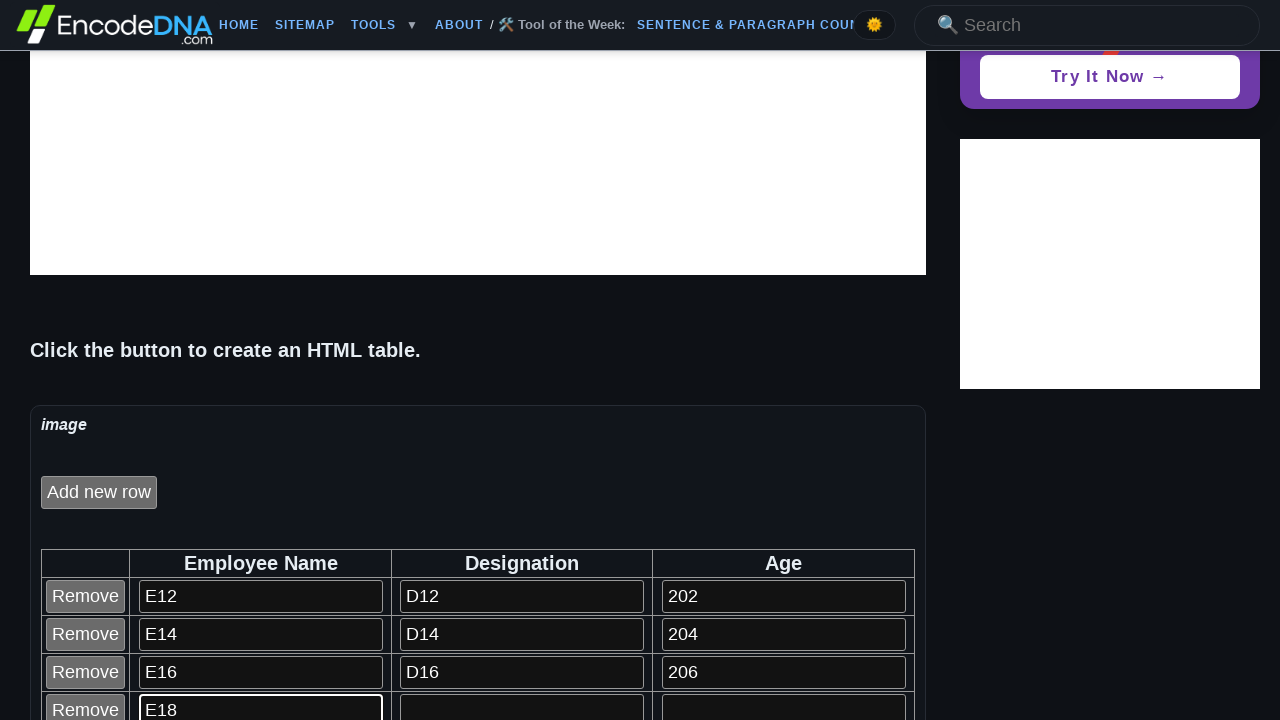

Filled department 'D18' in row 8 on //table[@id='empTable']/tbody/tr[8]/td[3]/input
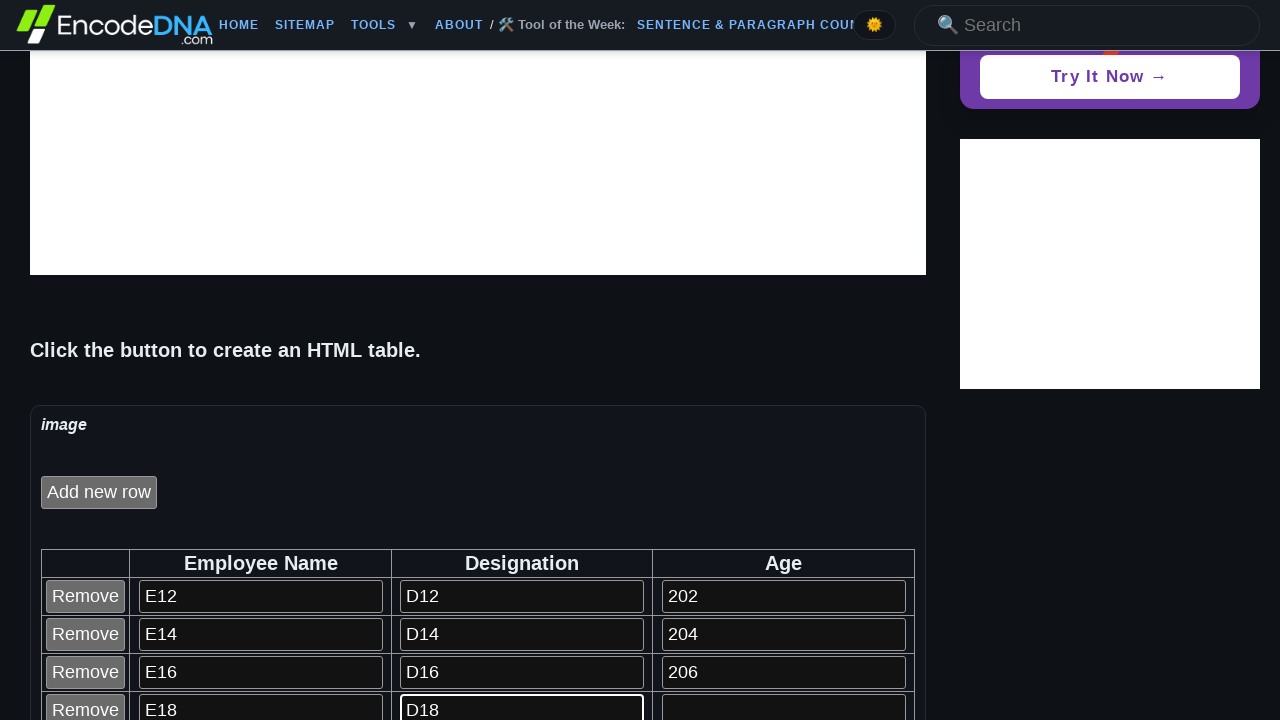

Filled age '208' in row 8 on //table[@id='empTable']/tbody/tr[8]/td[4]/input
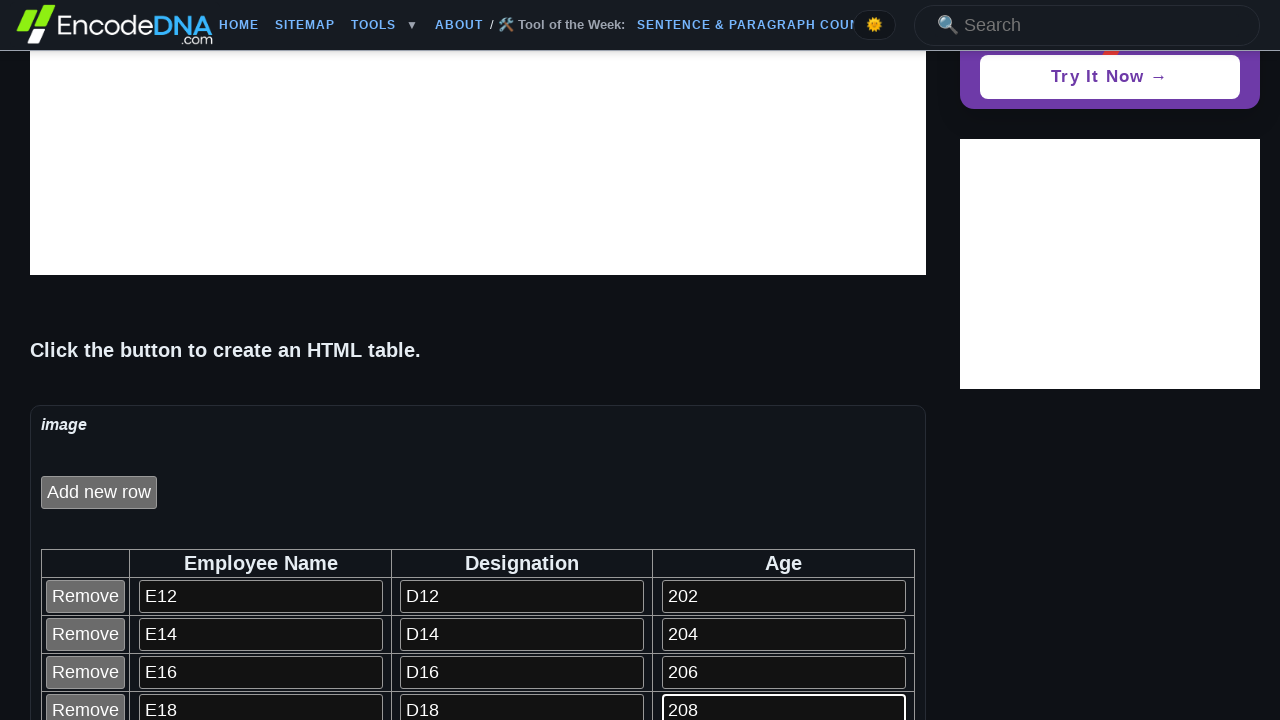

Clicked add row button to create row 10 at (99, 492) on #addRow
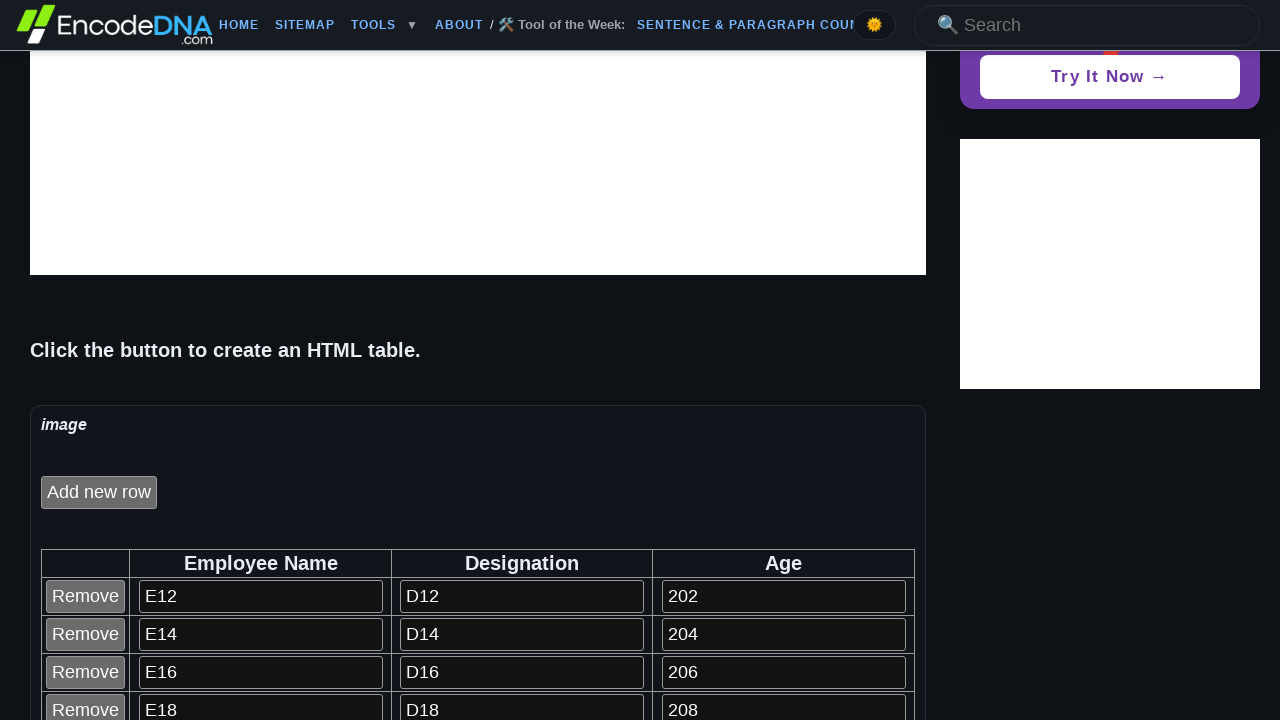

Filled employee name 'E110' in row 10 on //table[@id='empTable']/tbody/tr[10]/td[2]/input
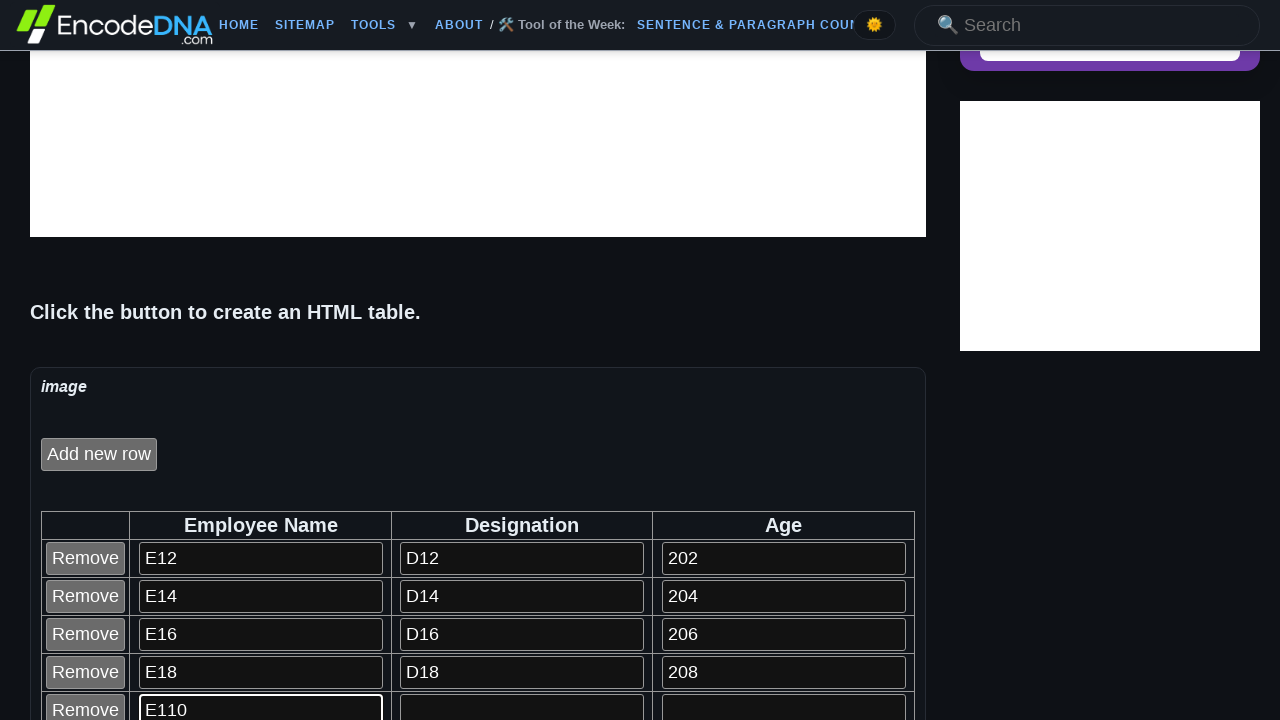

Filled department 'D110' in row 10 on //table[@id='empTable']/tbody/tr[10]/td[3]/input
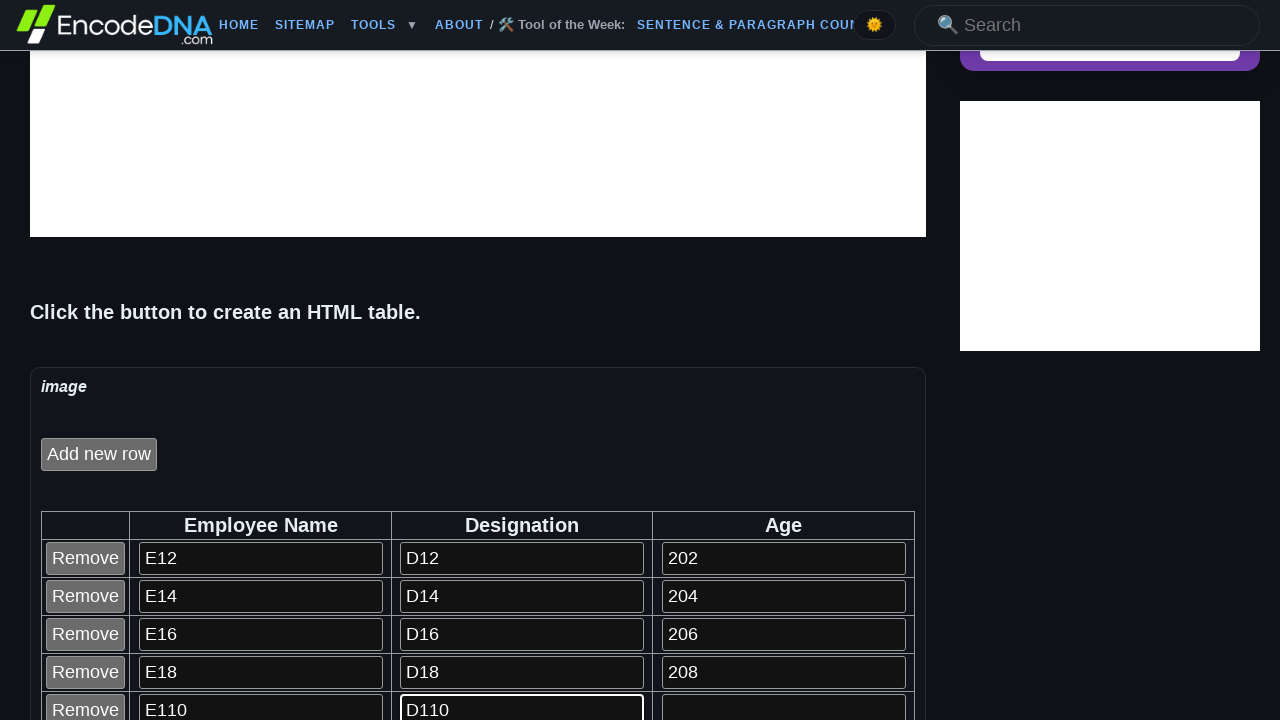

Filled age '2010' in row 10 on //table[@id='empTable']/tbody/tr[10]/td[4]/input
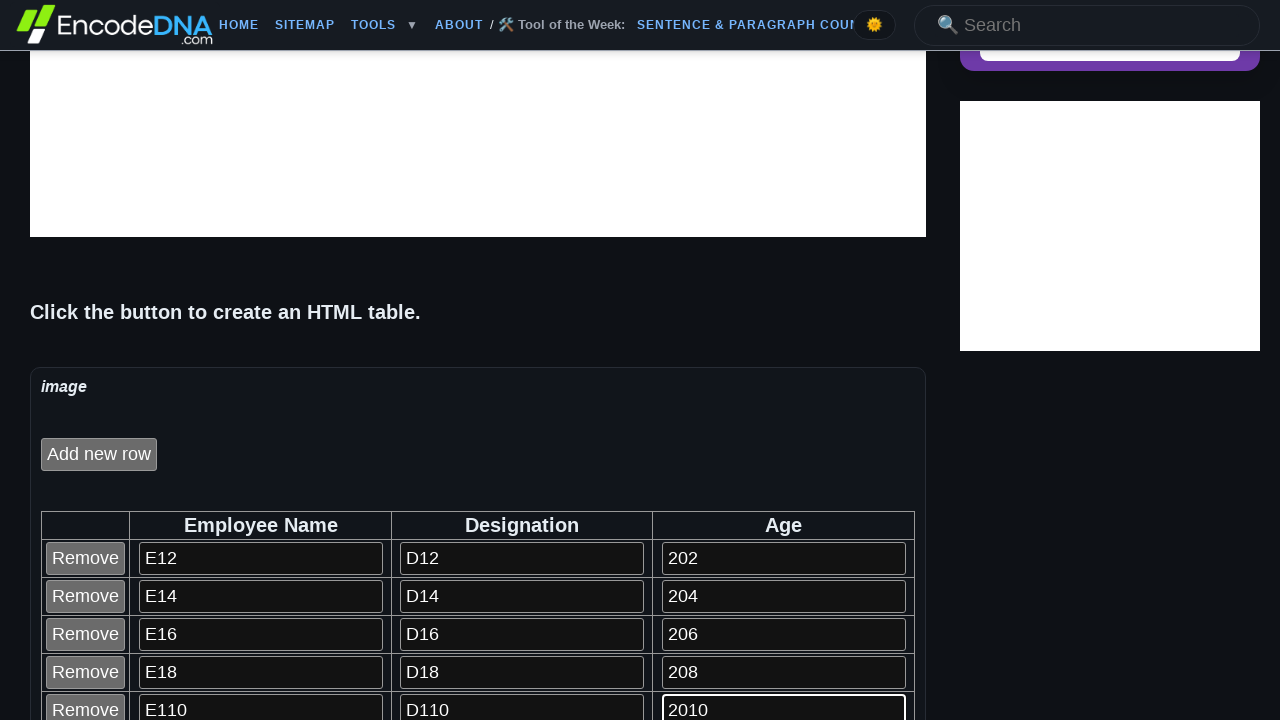

Retrieved all delete buttons from table - found 5 rows
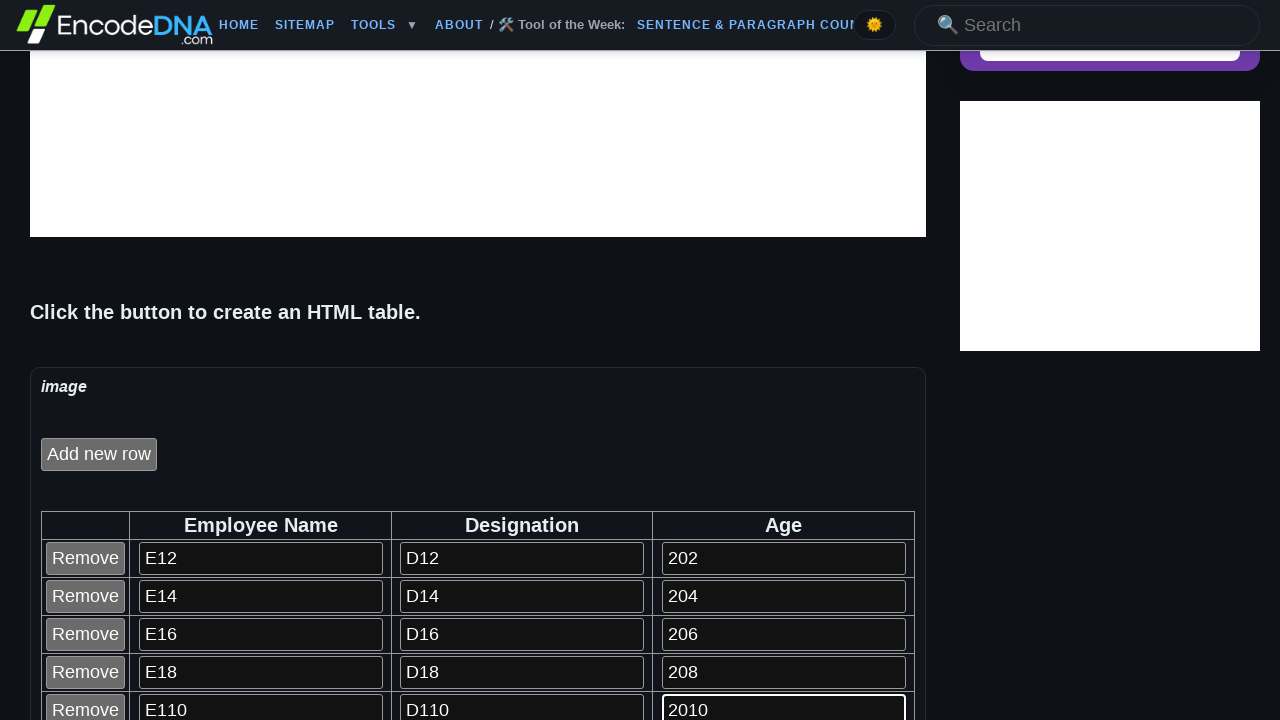

Clicked delete button on the last row to remove it at (86, 704) on xpath=//table[@id='empTable']/tbody/tr/td[1]/input >> nth=4
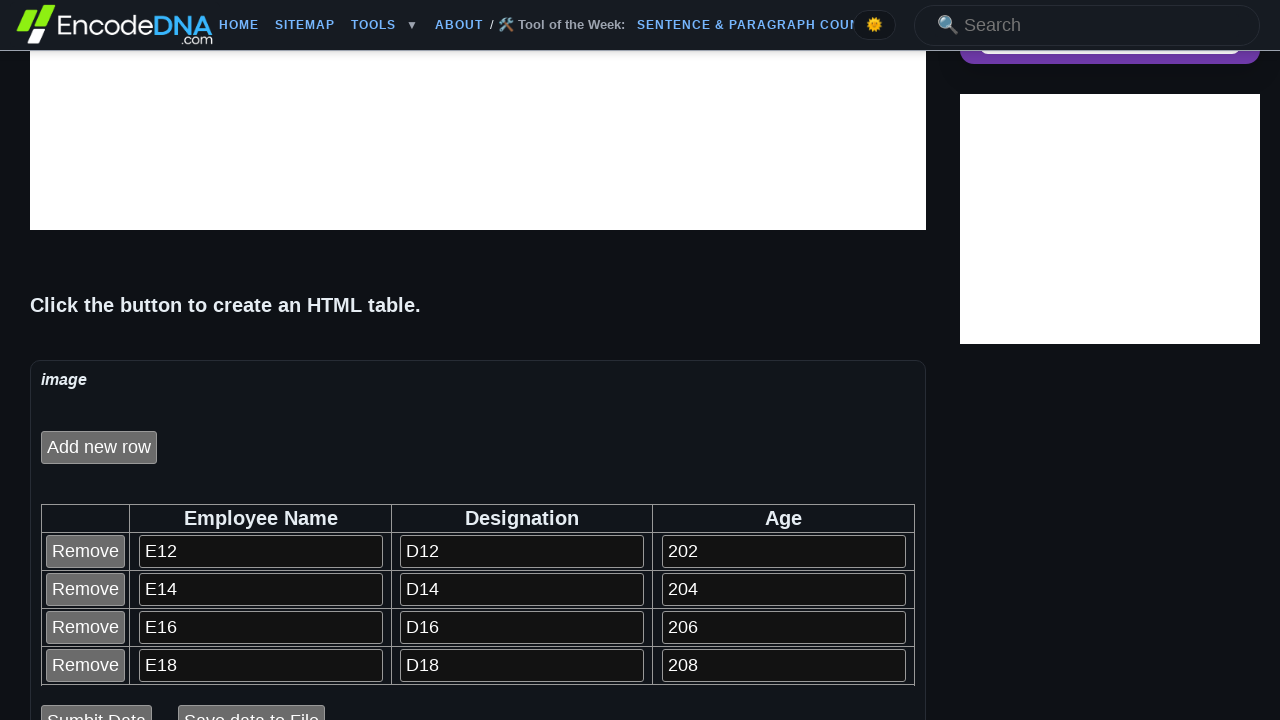

Waited for table to update after row deletion
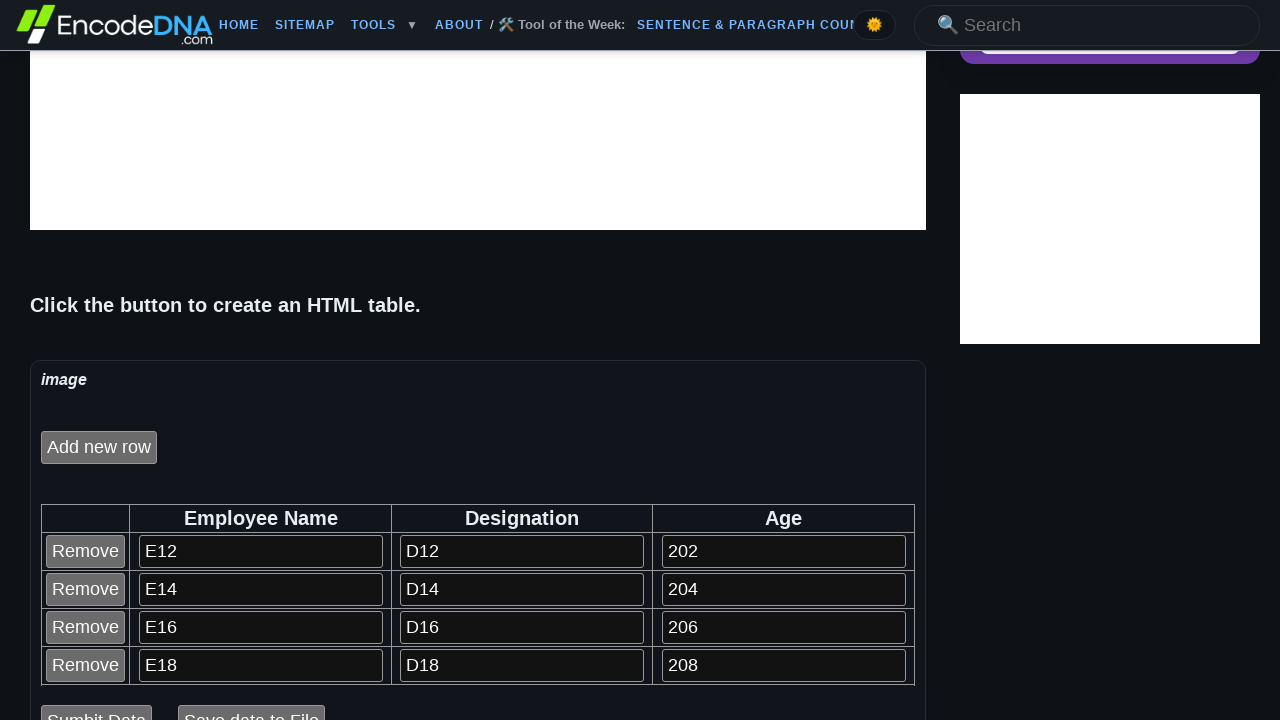

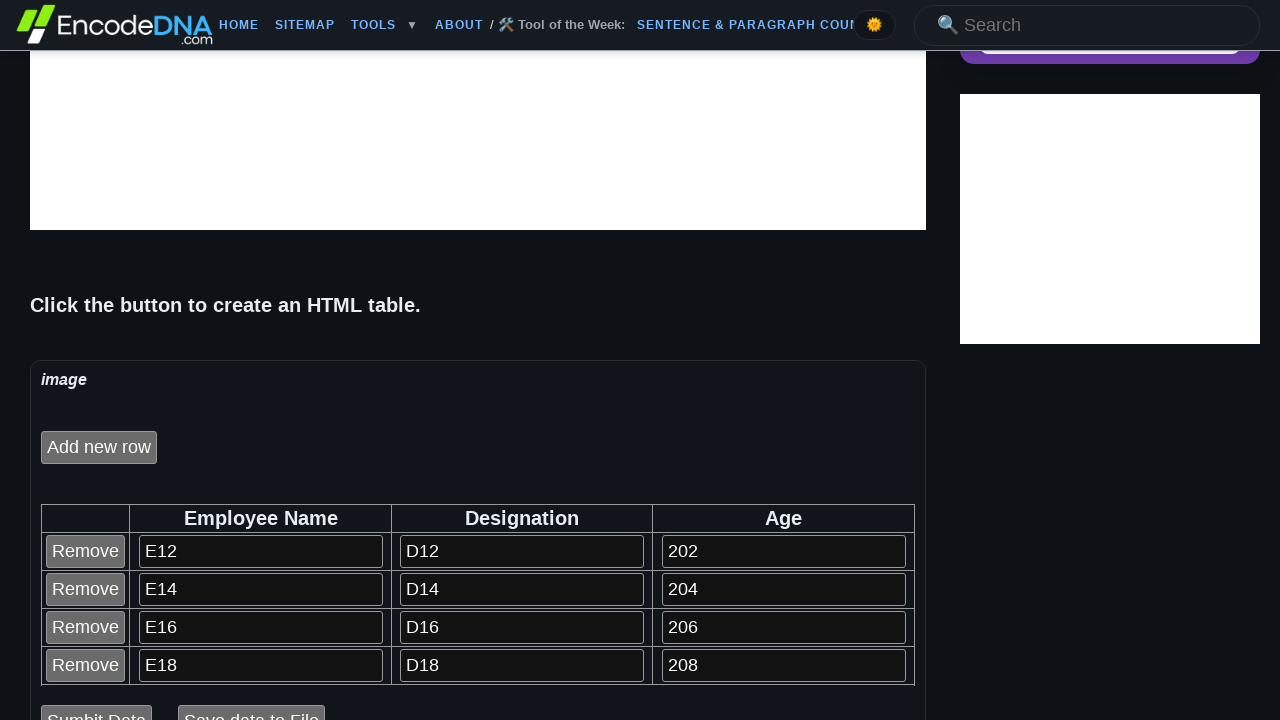